Tests mouse hover functionality by hovering over the "Free Ebooks" menu item and then clicking on "Free Deep Learning eBooks" submenu option

Starting URL: https://www.globalsqa.com/demo-site/

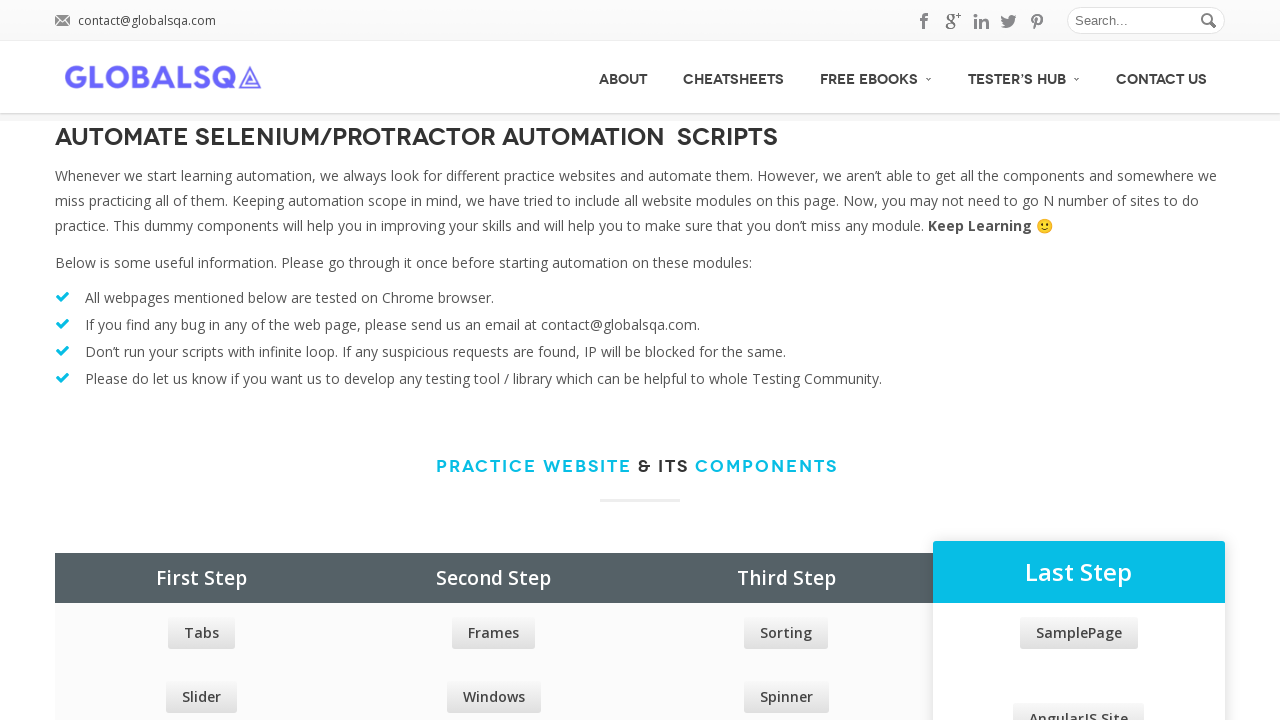

Hovered over 'Free Ebooks' menu item at (876, 76) on xpath=//a[@class='no_border'][normalize-space()='Free Ebooks']
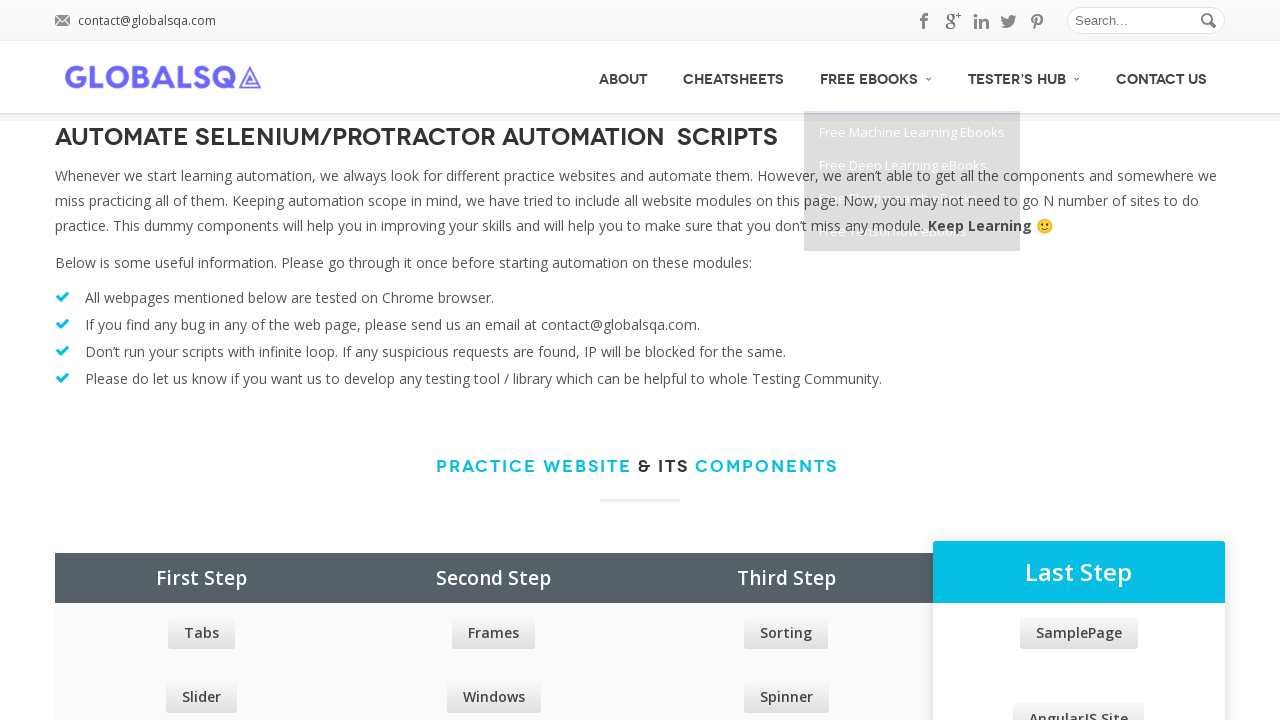

Clicked on 'Free Deep Learning eBooks' submenu option at (903, 165) on xpath=//span[normalize-space()='Free Deep Learning eBooks']
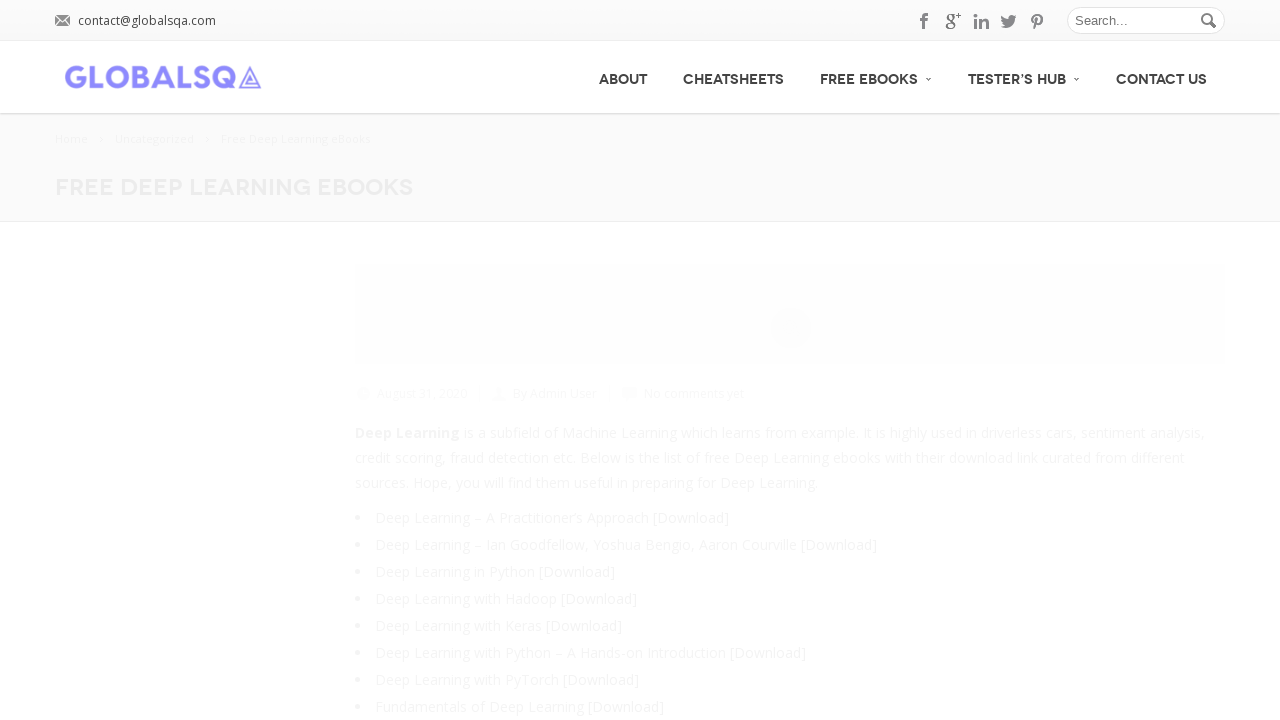

Waited for page to load (networkidle state)
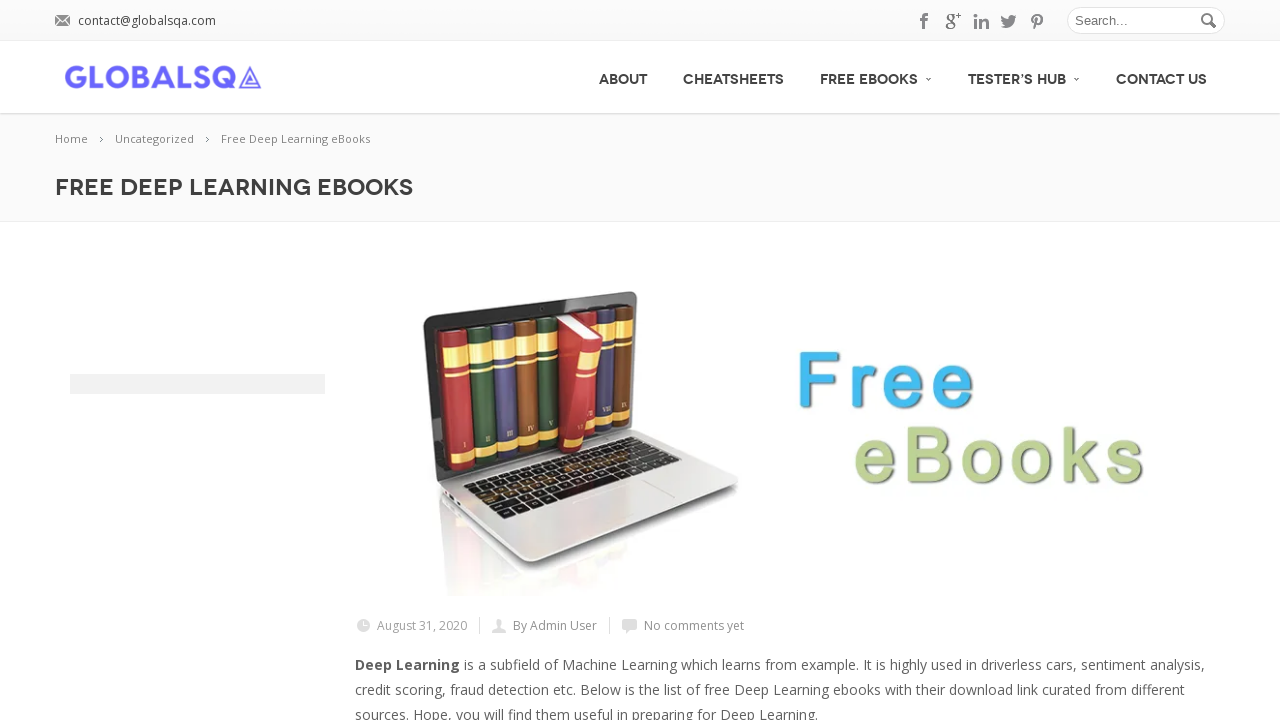

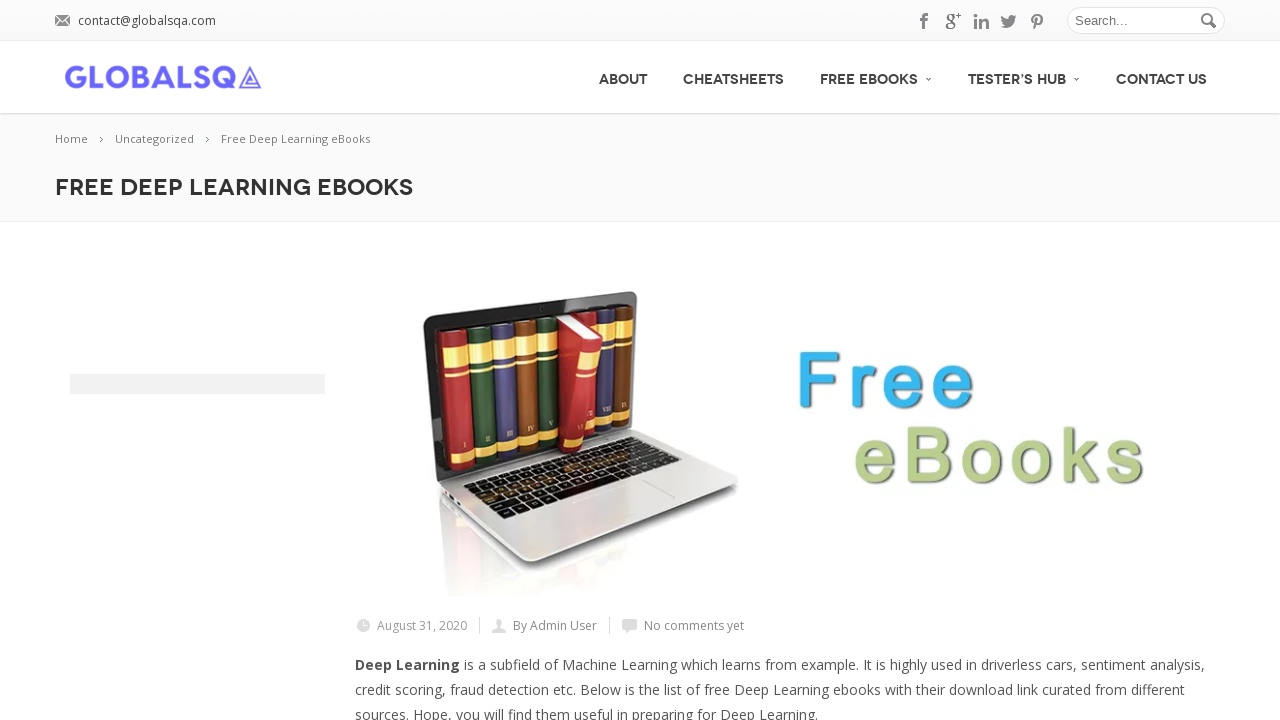